Navigates to GitHub's Android topics page and clicks the pagination button twice to load more repository results, testing the "Load more" pagination functionality.

Starting URL: https://github.com/topics/android

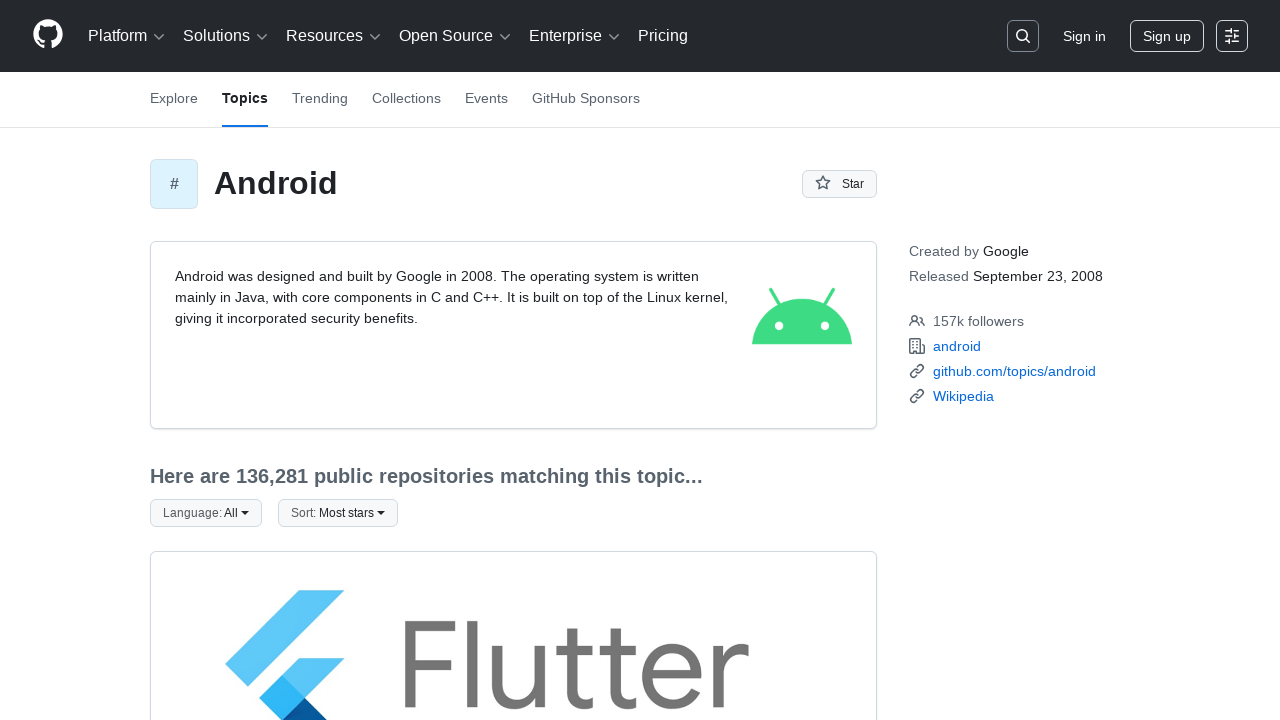

Waited for pagination button to be visible on GitHub Android topics page
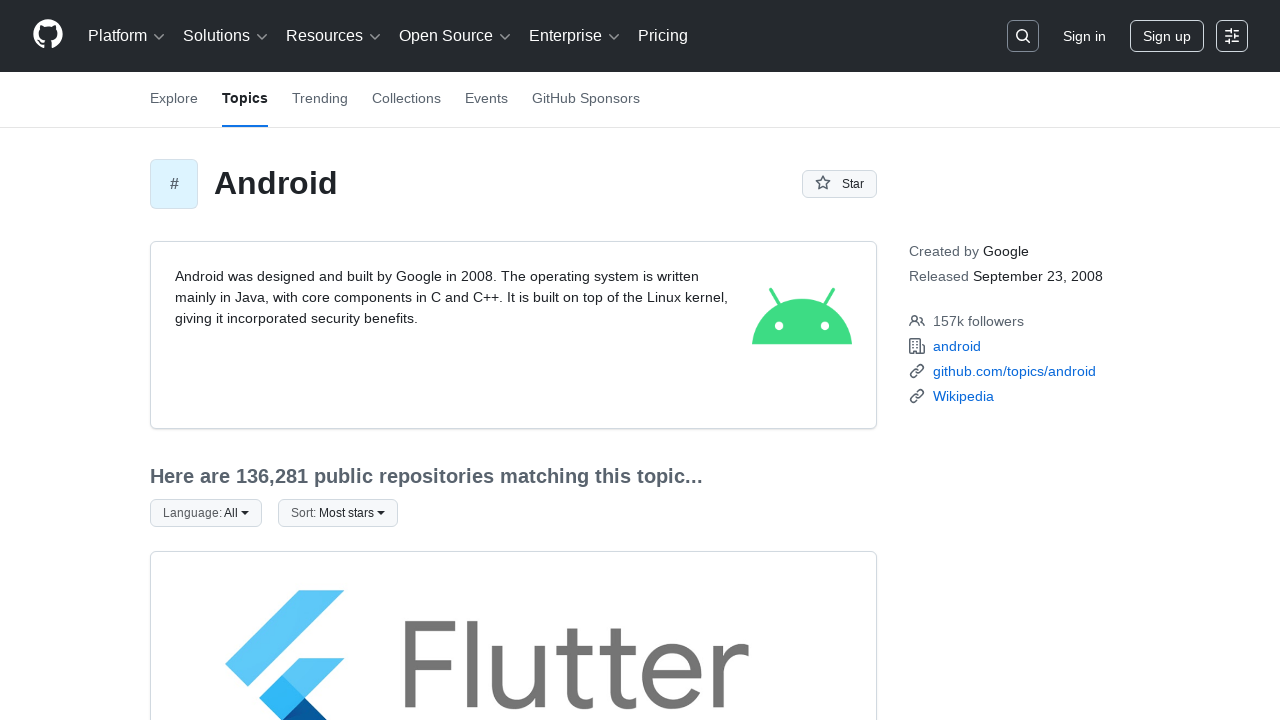

Clicked pagination button to load more repository results (first click) at (514, 573) on button.ajax-pagination-btn
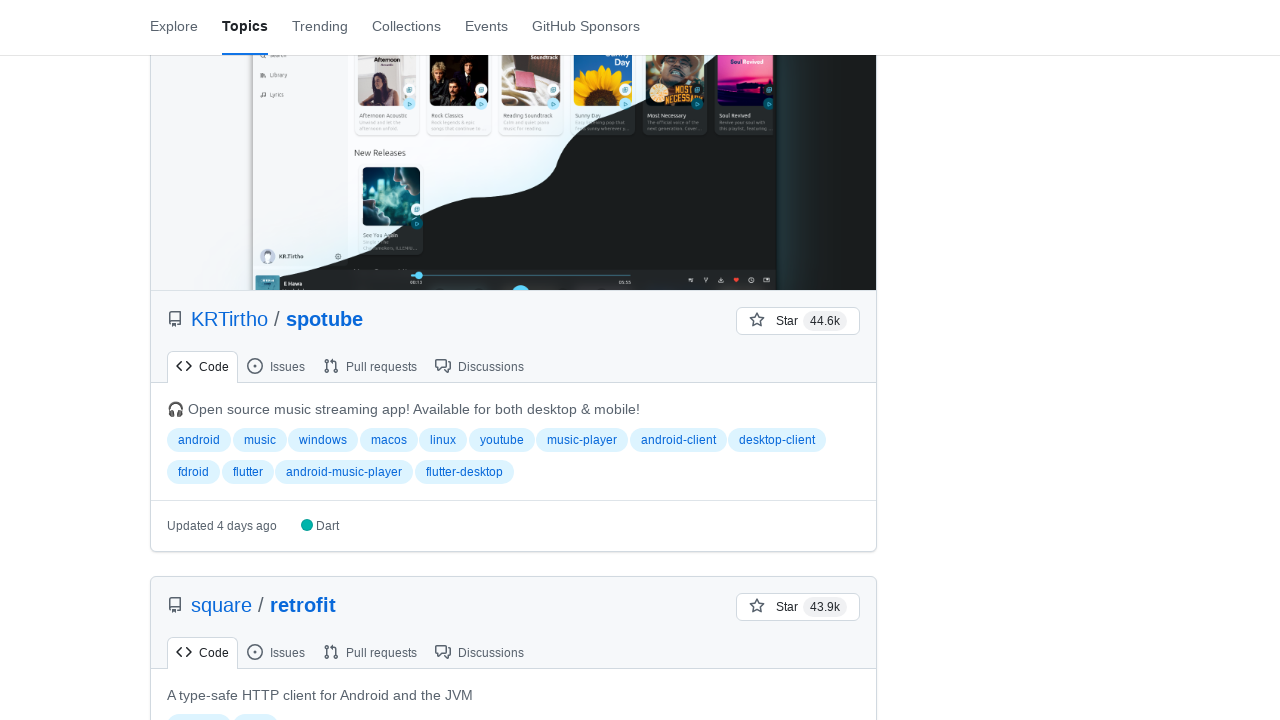

Waited 3 seconds for new content to load after first pagination click
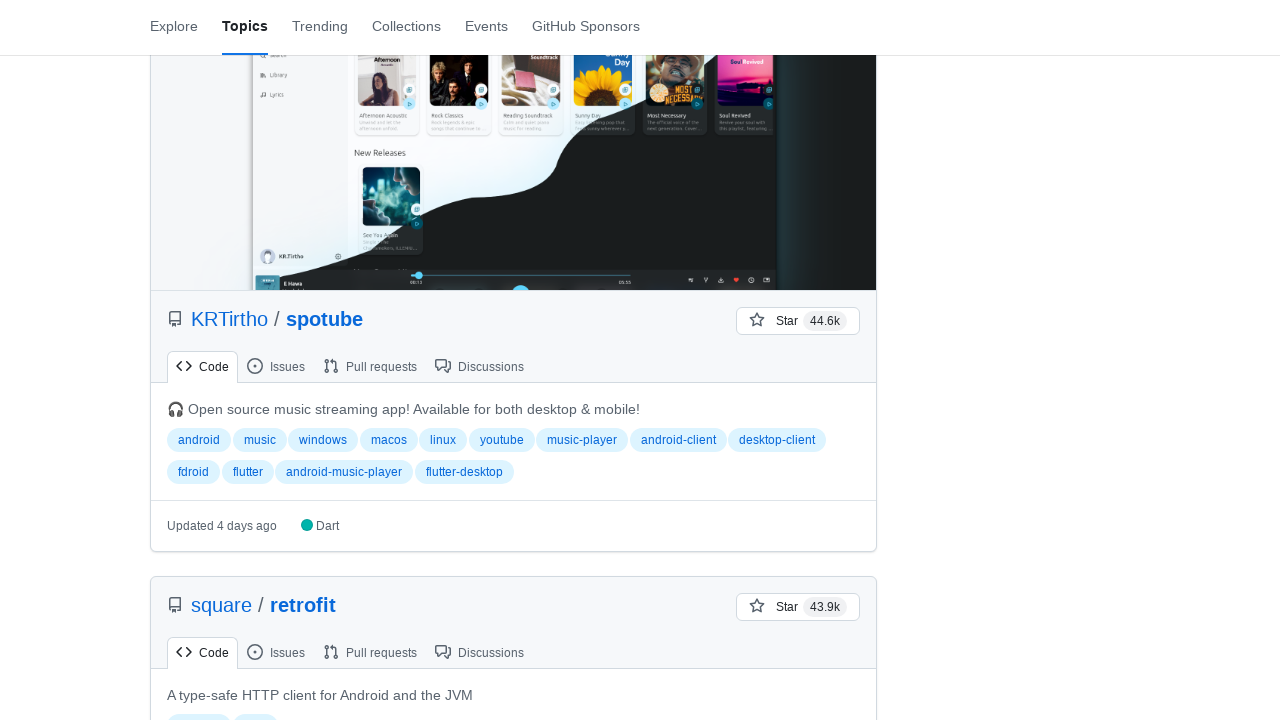

Clicked pagination button to load more repository results (second click) at (514, 573) on button.ajax-pagination-btn
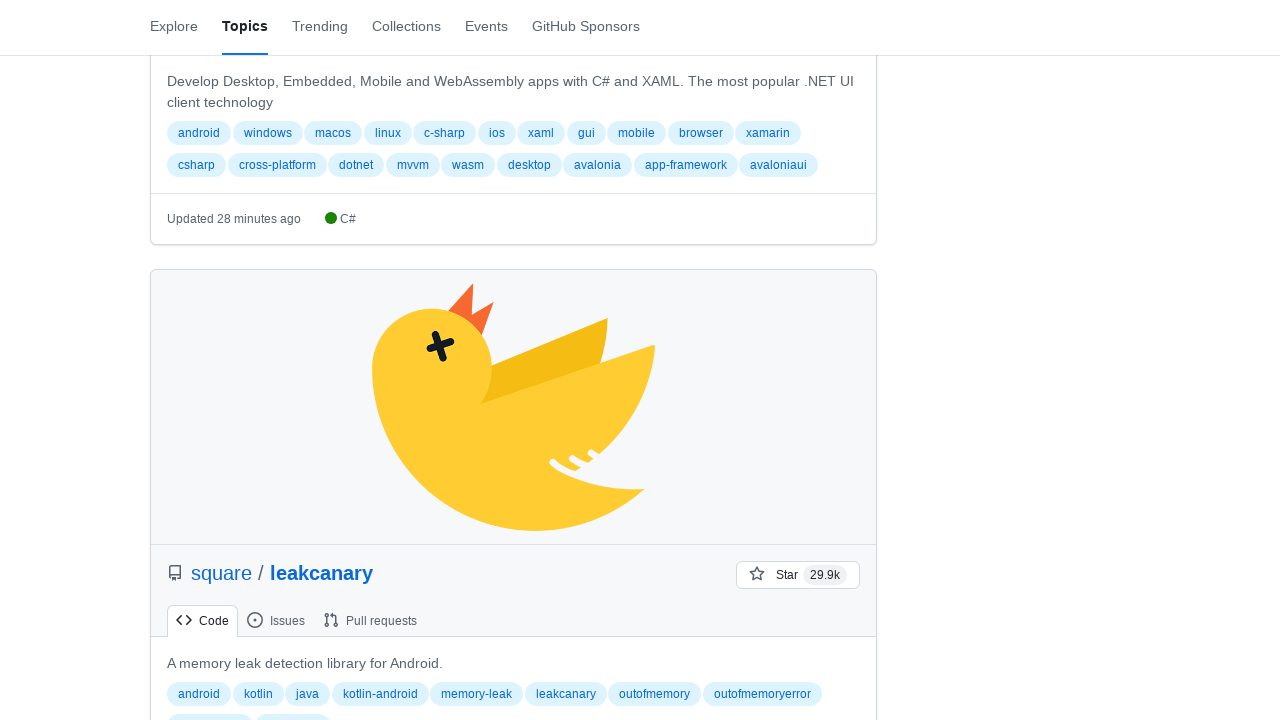

Waited for additional repository links to load after second pagination click
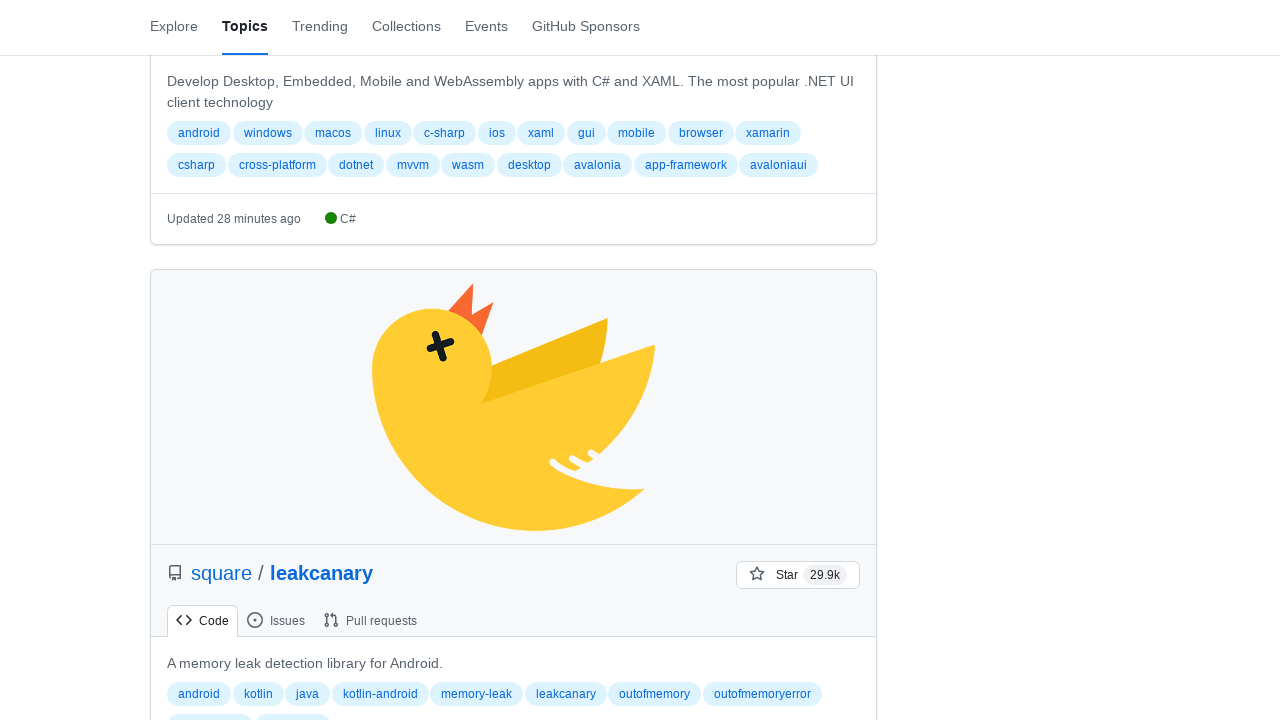

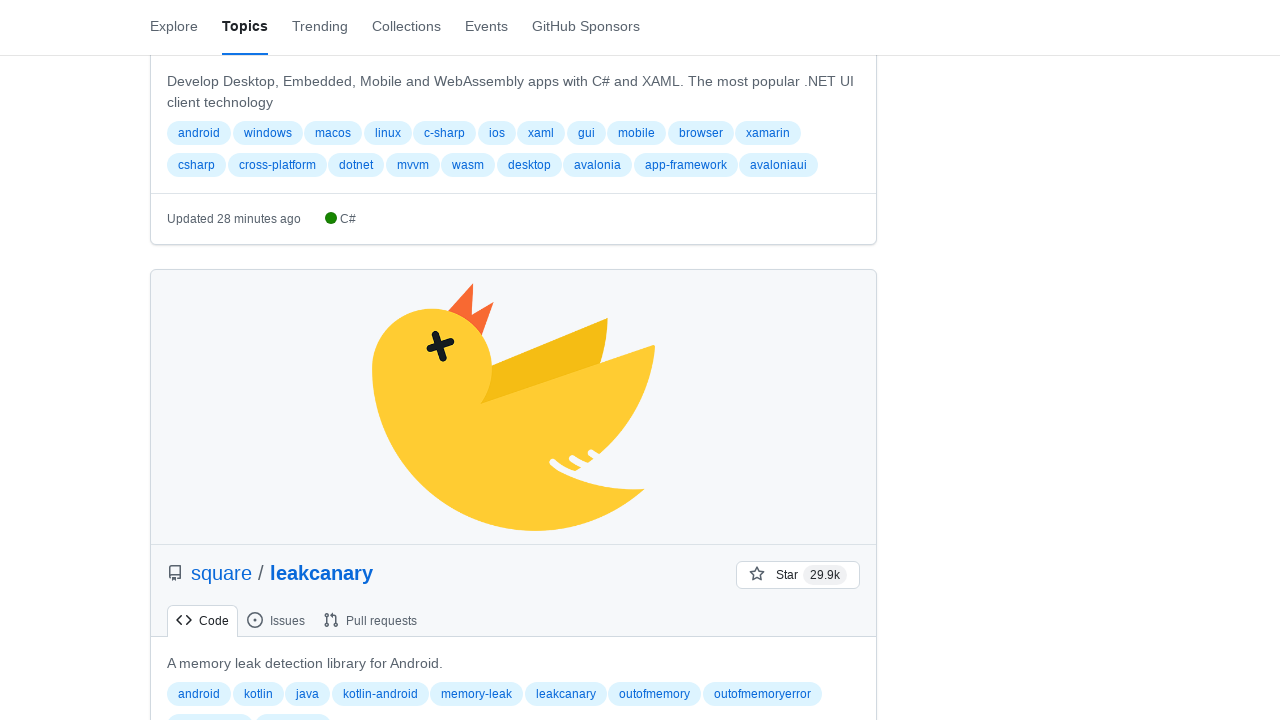